Navigates to the Infinite Scroll section and returns to the main page

Starting URL: https://the-internet.herokuapp.com

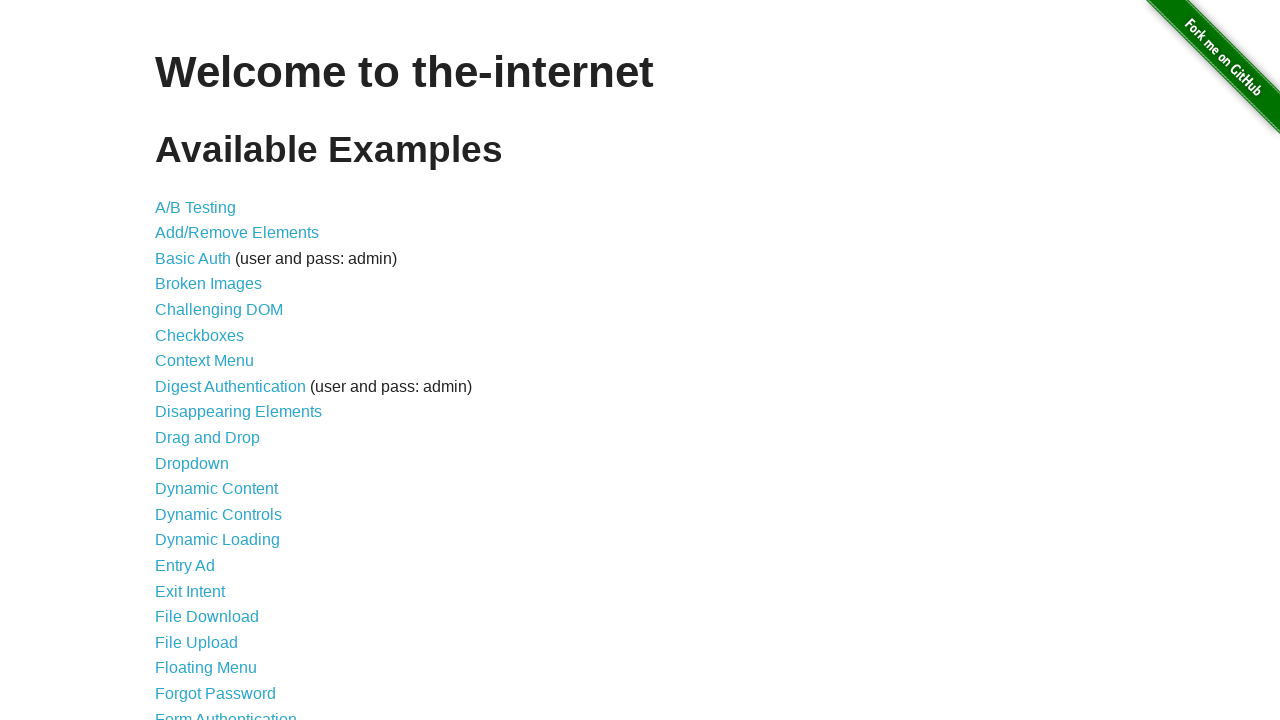

Navigated to the-internet.herokuapp.com main page
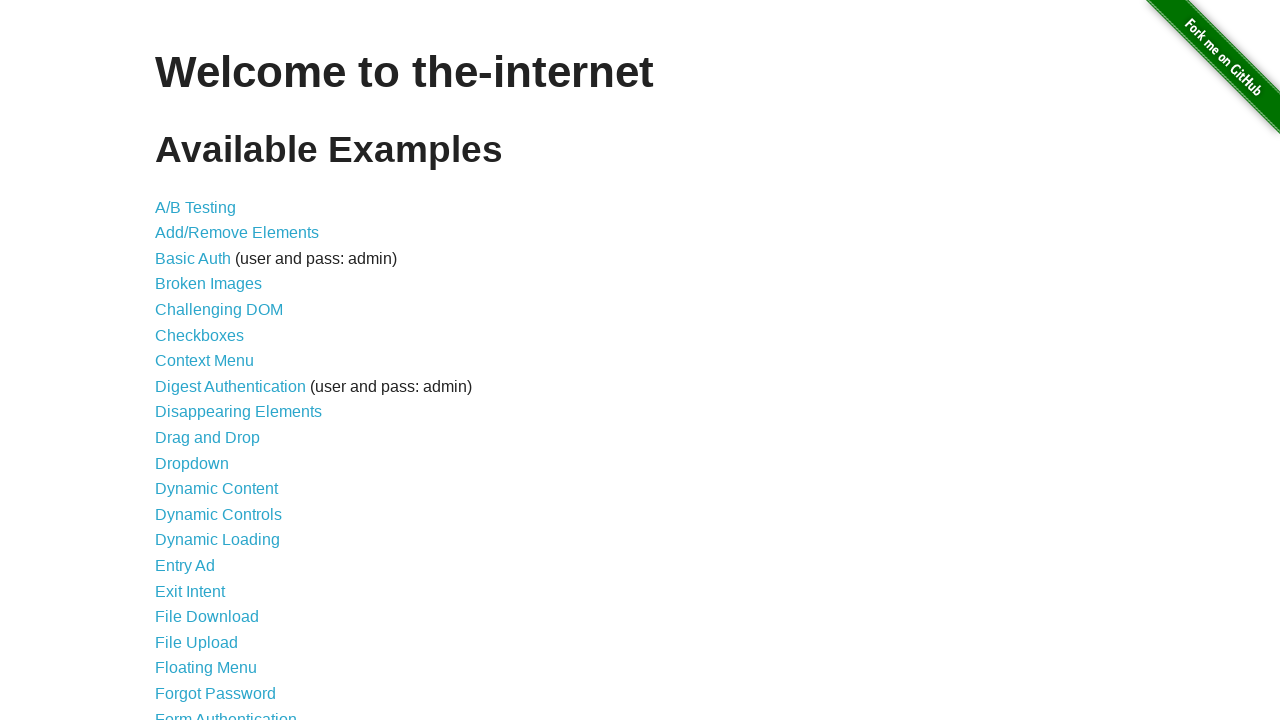

Clicked on Infinite Scroll link at (201, 360) on xpath=//*[@id="content"]/ul/li[26]/a
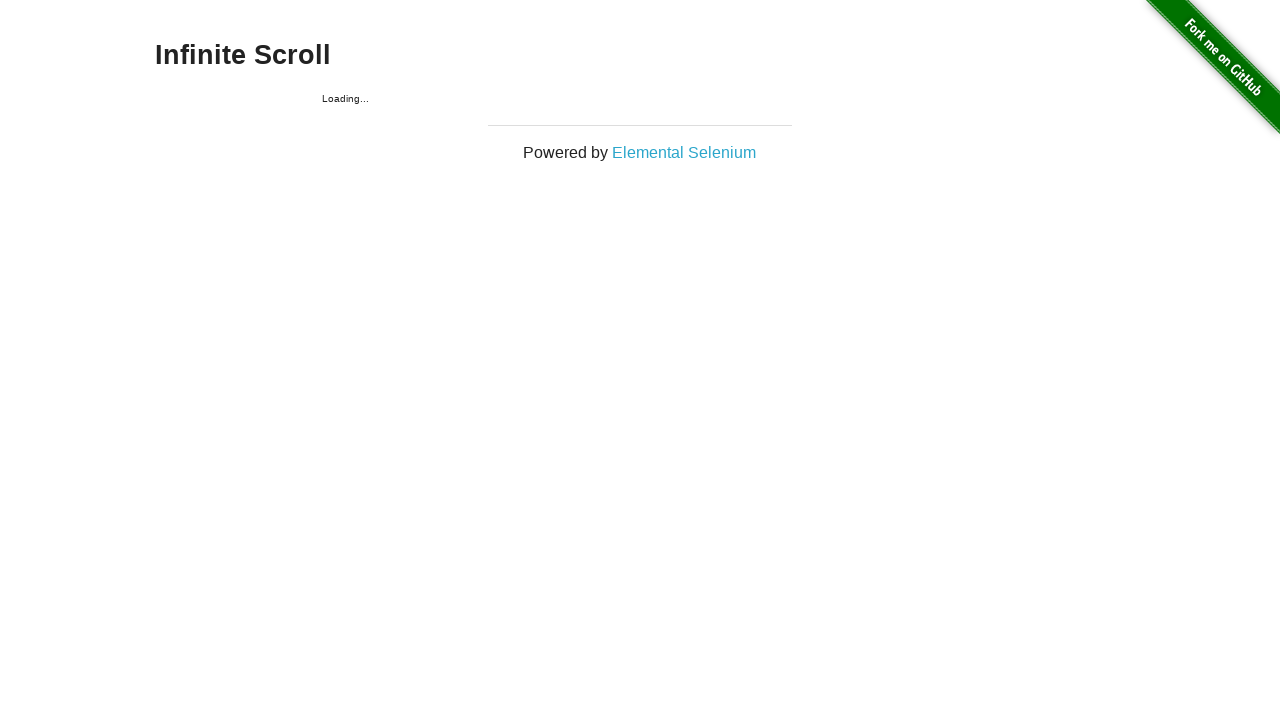

Navigated back to the main page
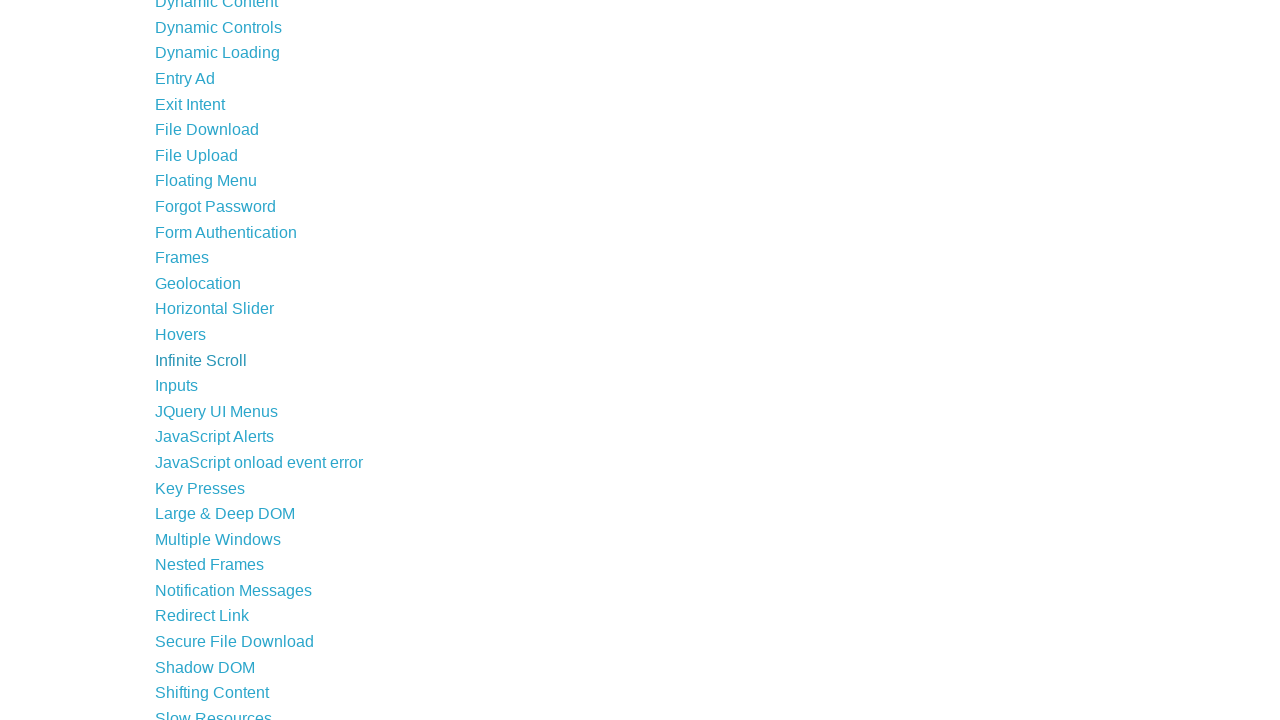

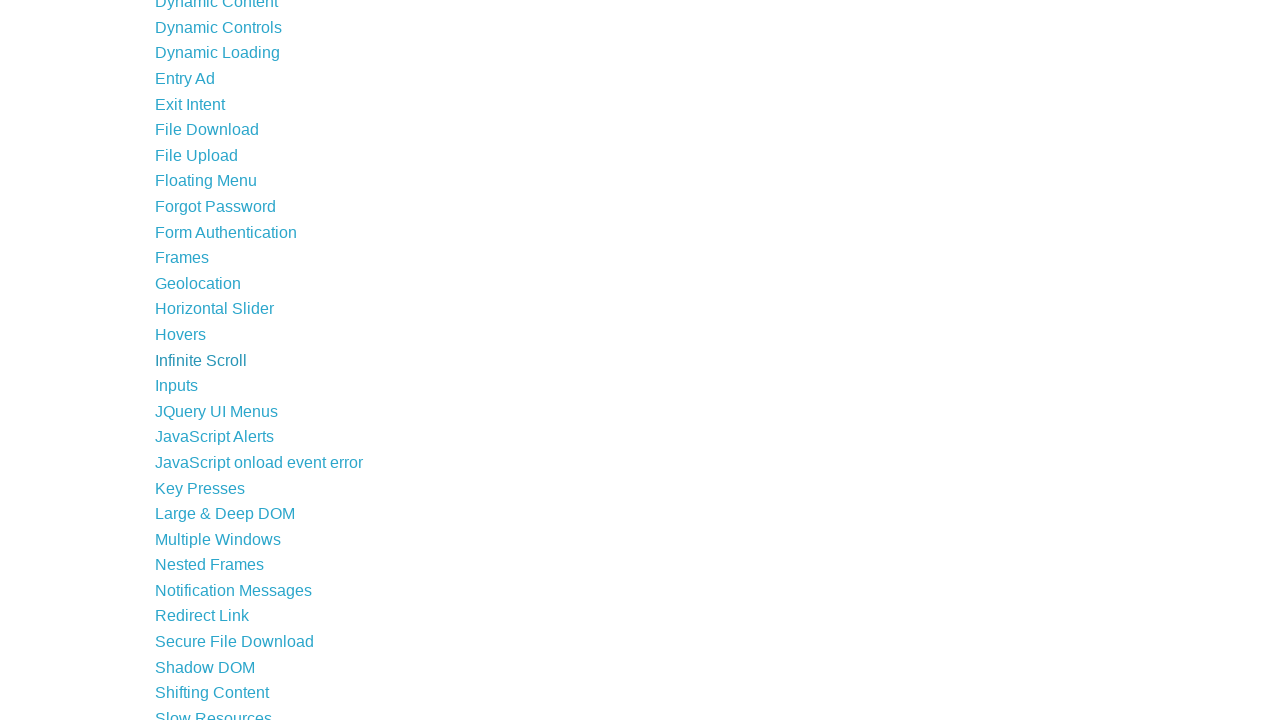